Tests drag-and-drop functionality on the jQuery UI demo page by switching to an iframe and dragging an element from the draggable source to the droppable target.

Starting URL: https://jqueryui.com/droppable/

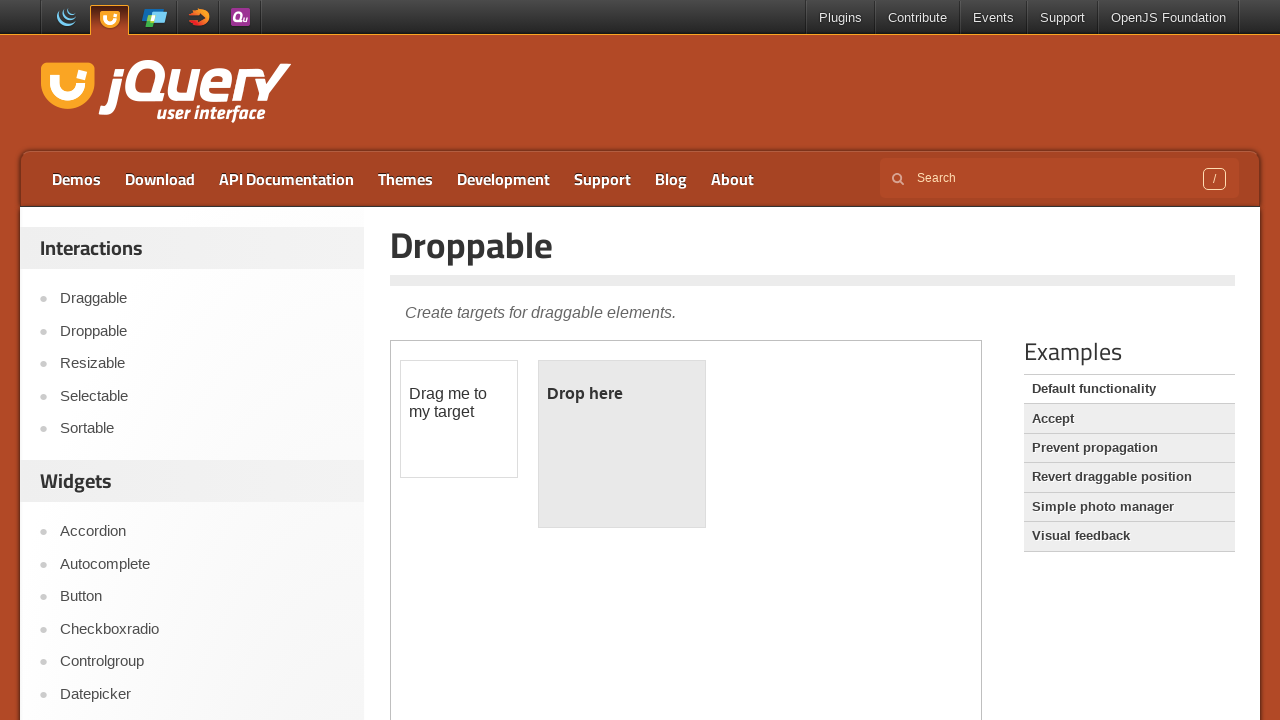

Located the demo iframe on the jQuery UI droppable page
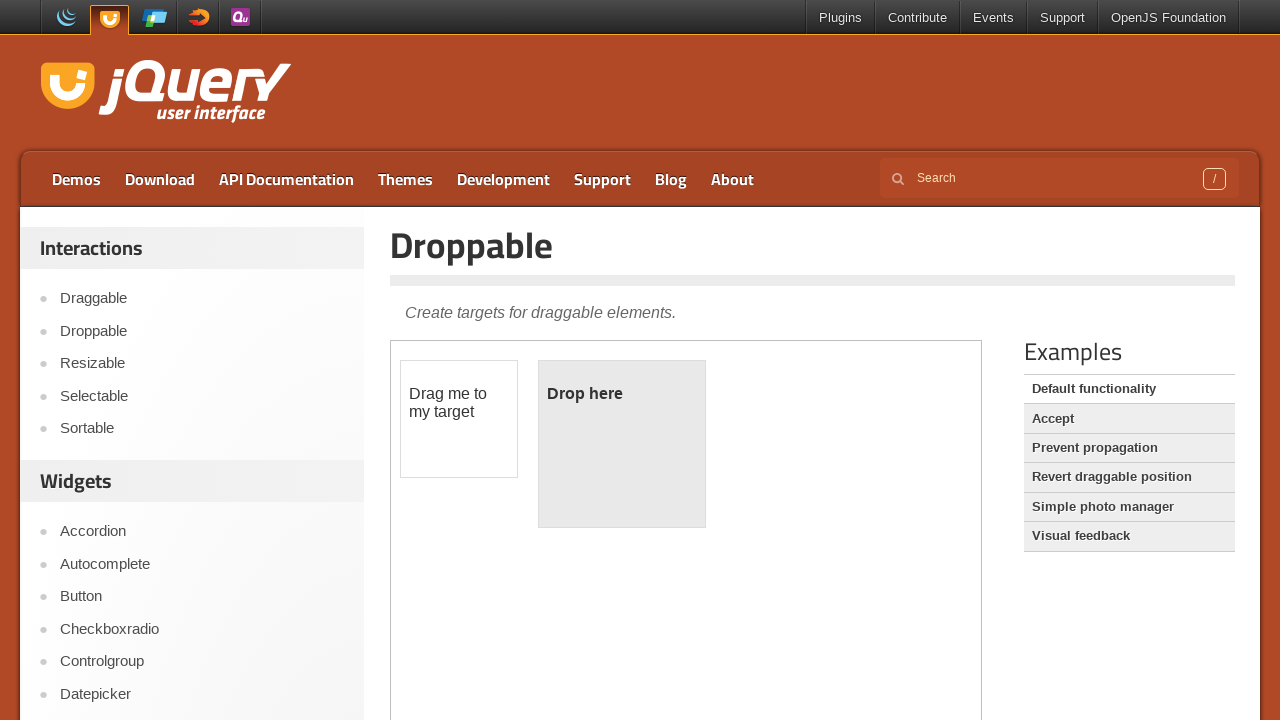

Clicked on the draggable element at (459, 419) on iframe.demo-frame >> nth=0 >> internal:control=enter-frame >> #draggable
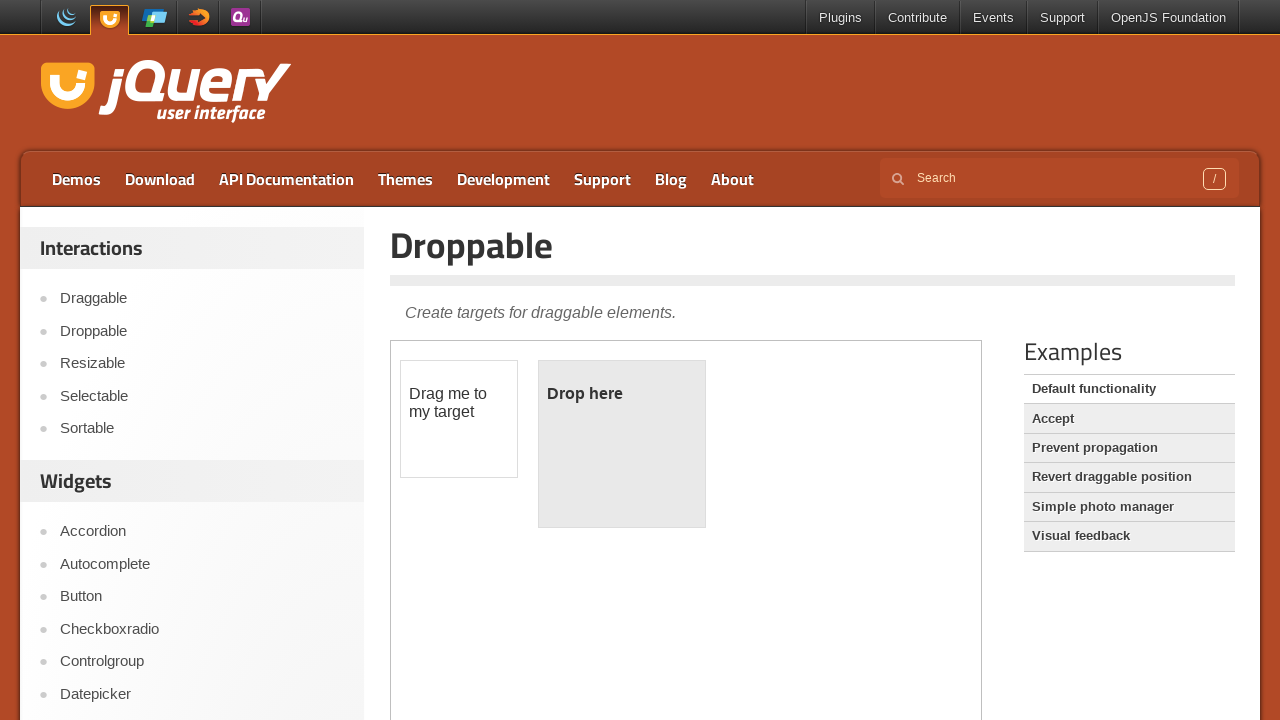

Located source (#draggable) and target (#droppable) elements
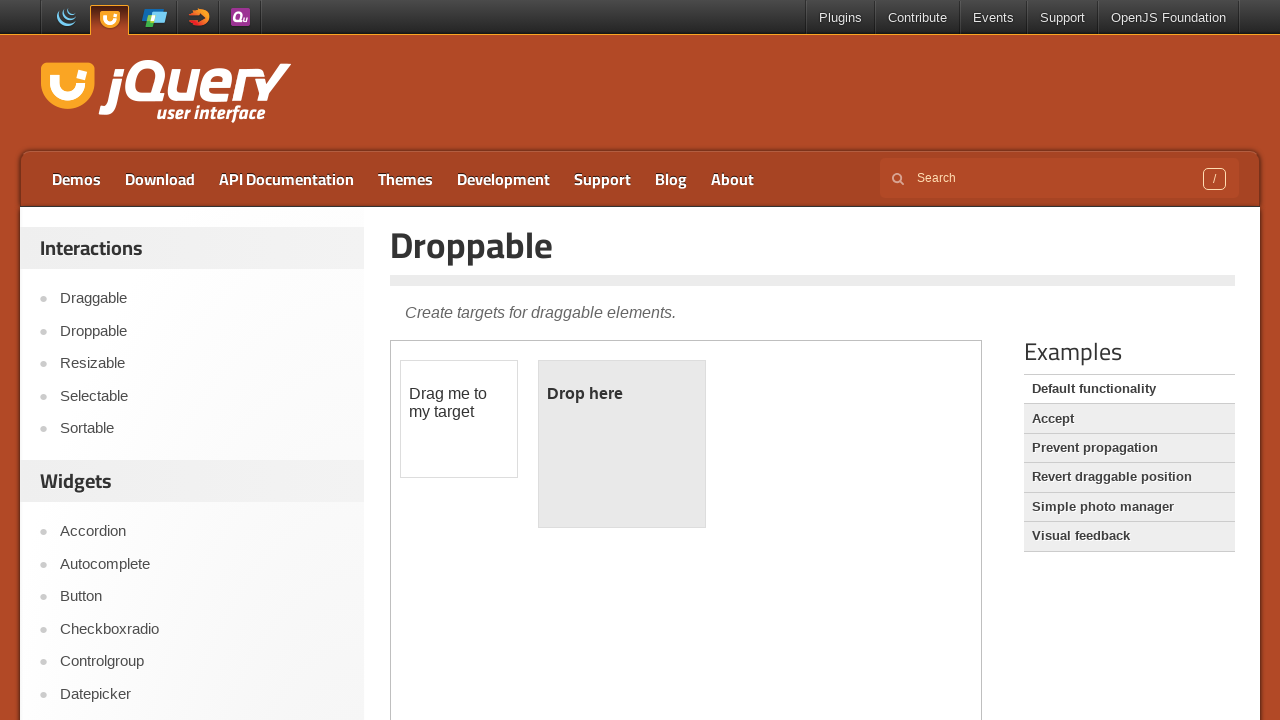

Performed drag-and-drop action from draggable to droppable element at (622, 444)
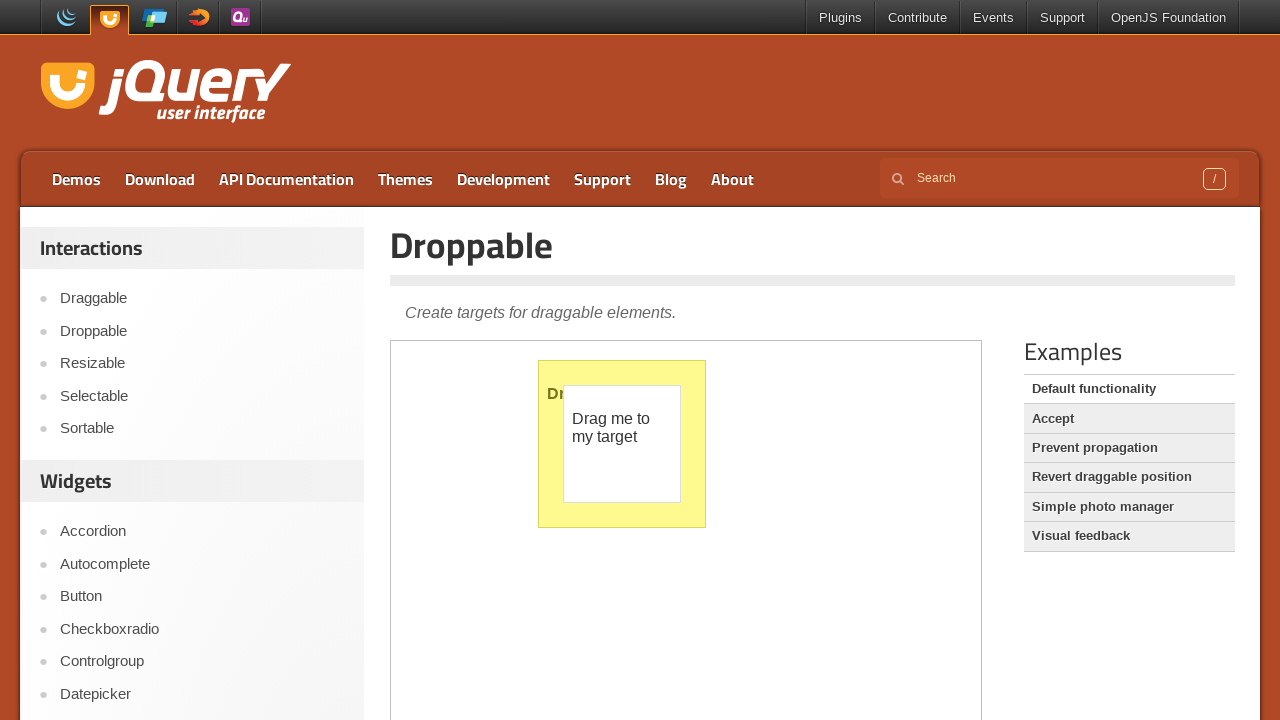

Verified drop was successful - droppable element now displays 'Dropped!' text
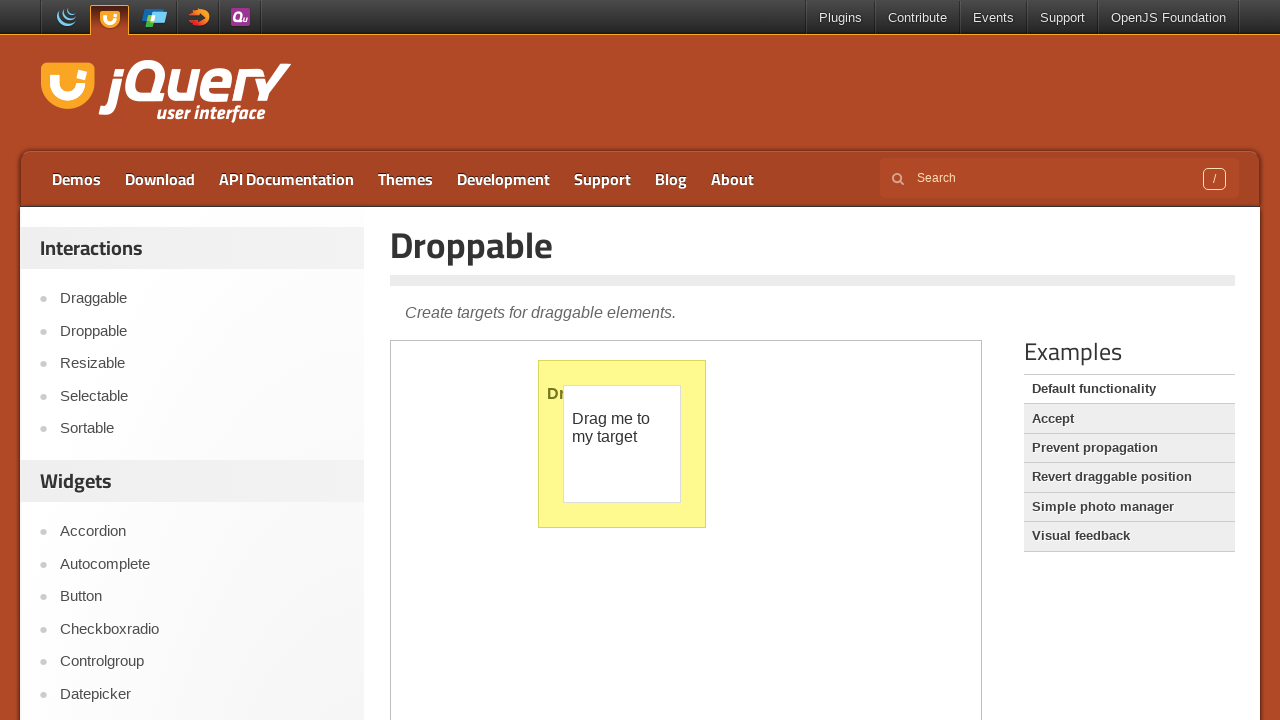

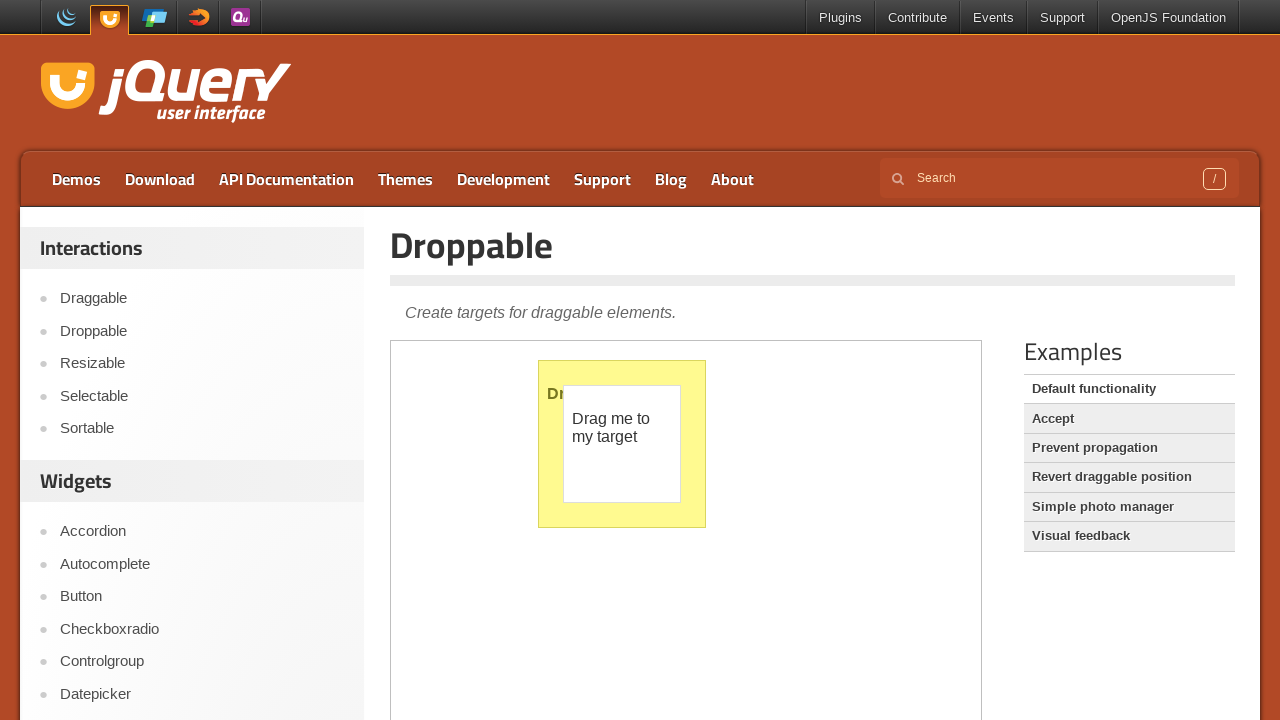